Tests dynamic loading example 1 by clicking through to the example, starting the loading, and waiting for completion

Starting URL: http://the-internet.herokuapp.com

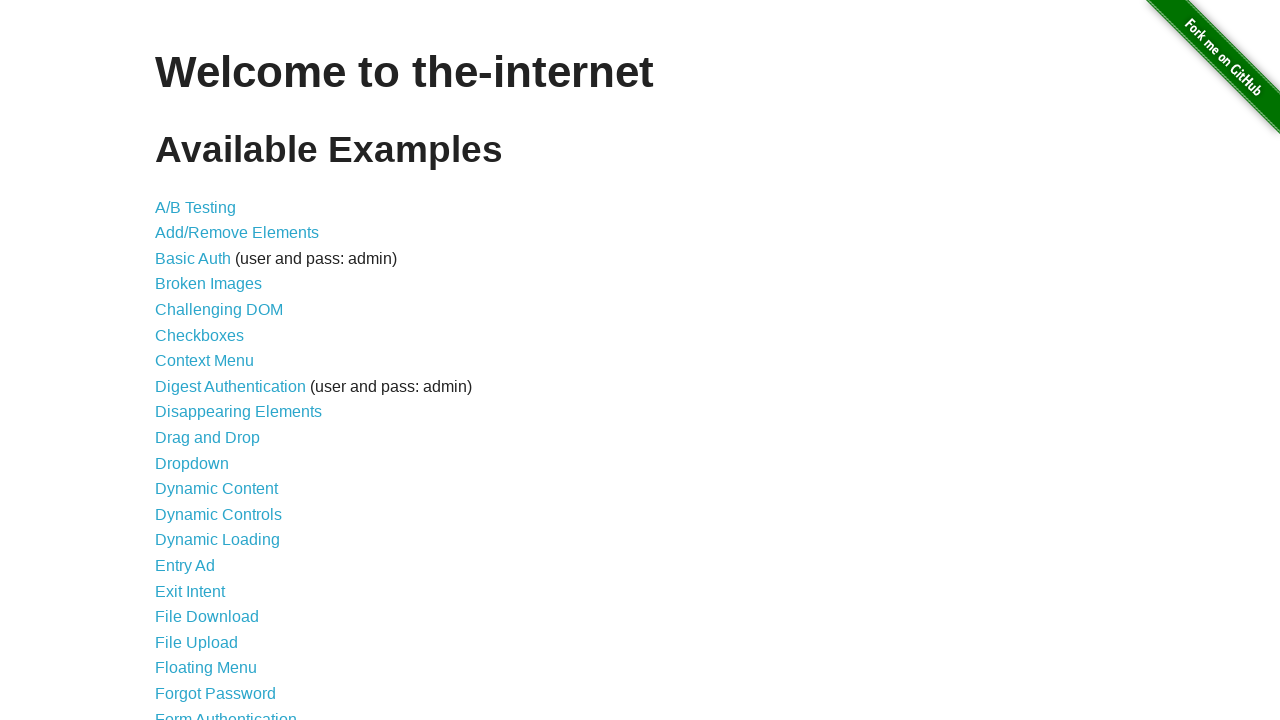

Clicked on Dynamic Loading link at (218, 540) on text=Dynamic Loading
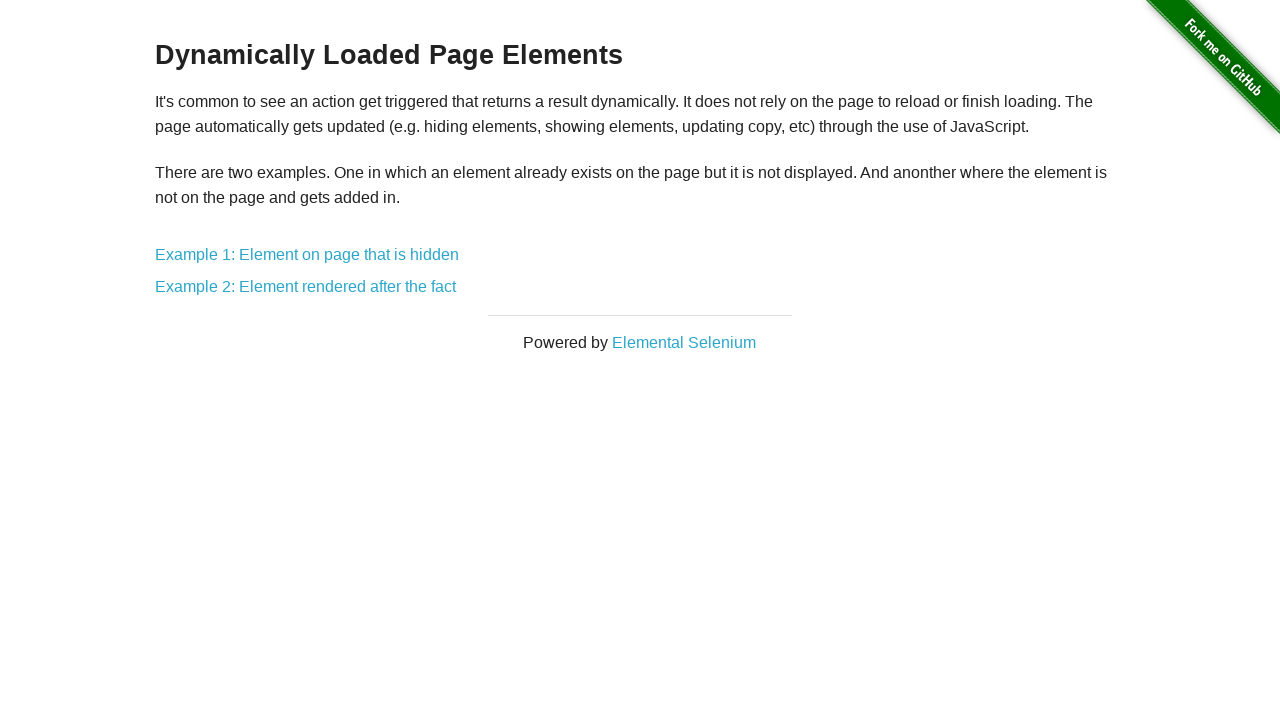

Clicked on Example 1 link at (307, 255) on text=Example 1:
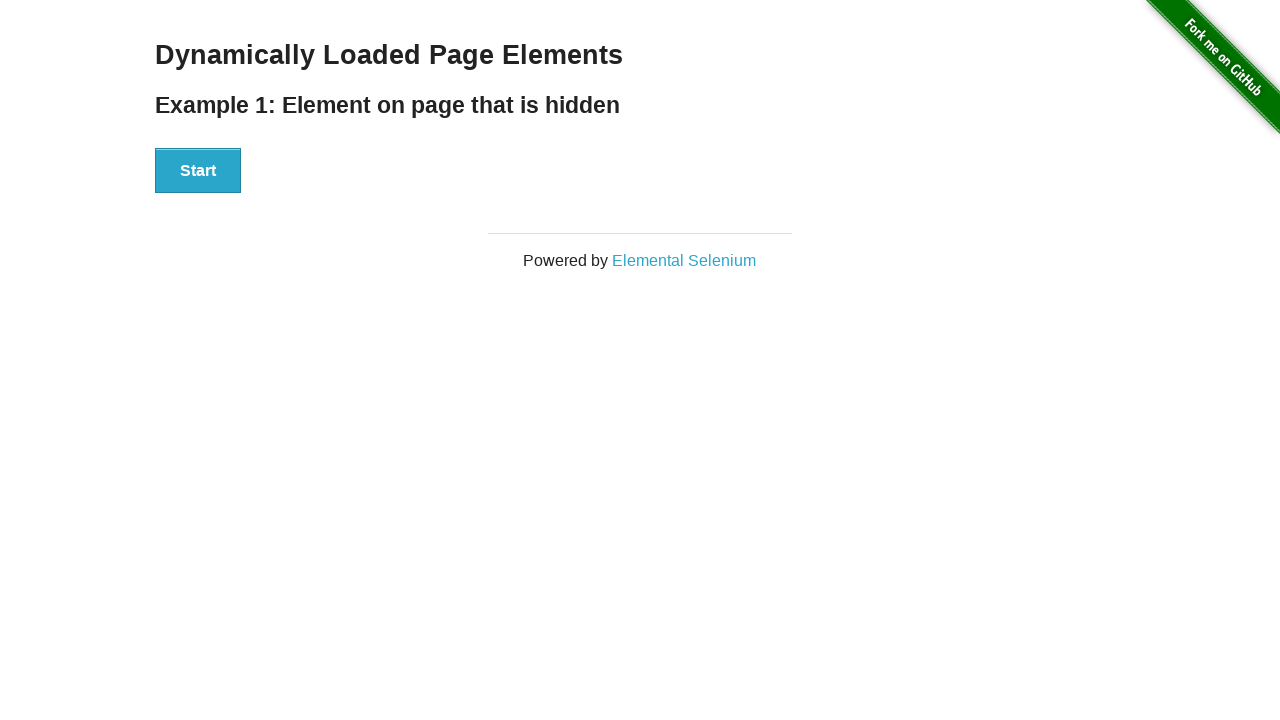

Clicked the Start button to begin loading at (198, 171) on #start button
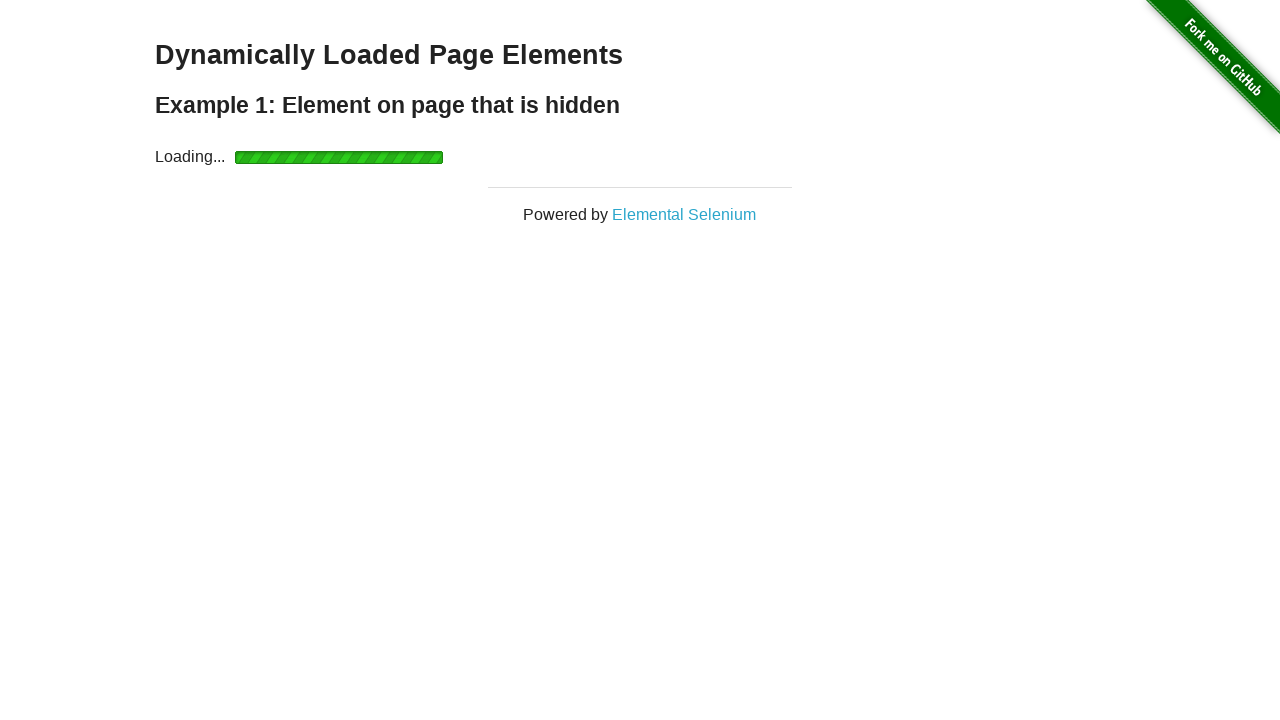

Loading element became invisible - loading completed
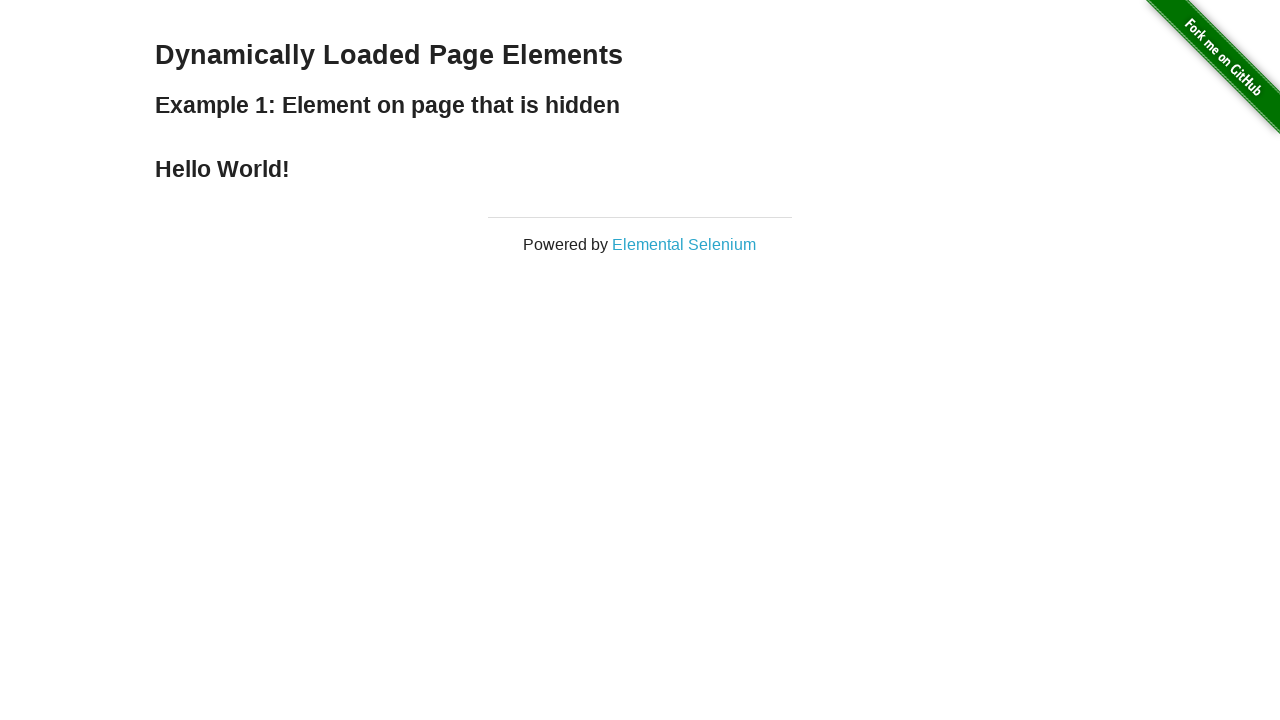

Retrieved finish text content
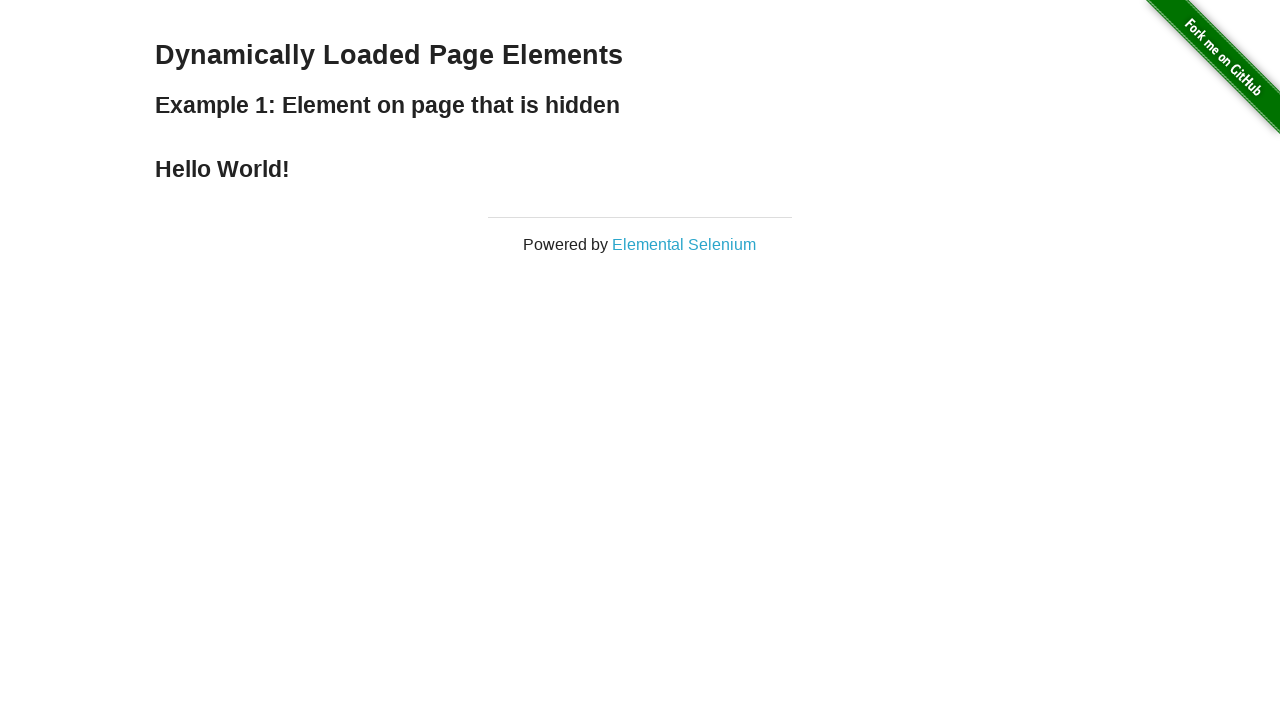

Verified finish text equals 'Hello World!'
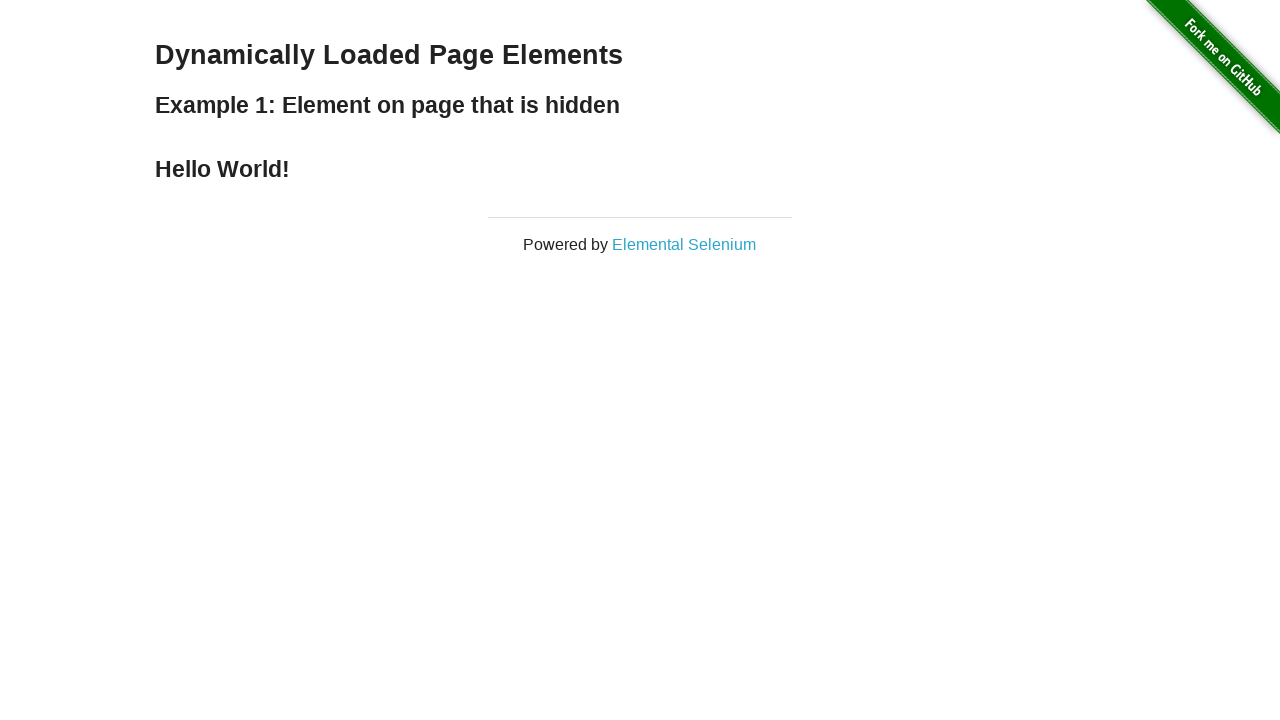

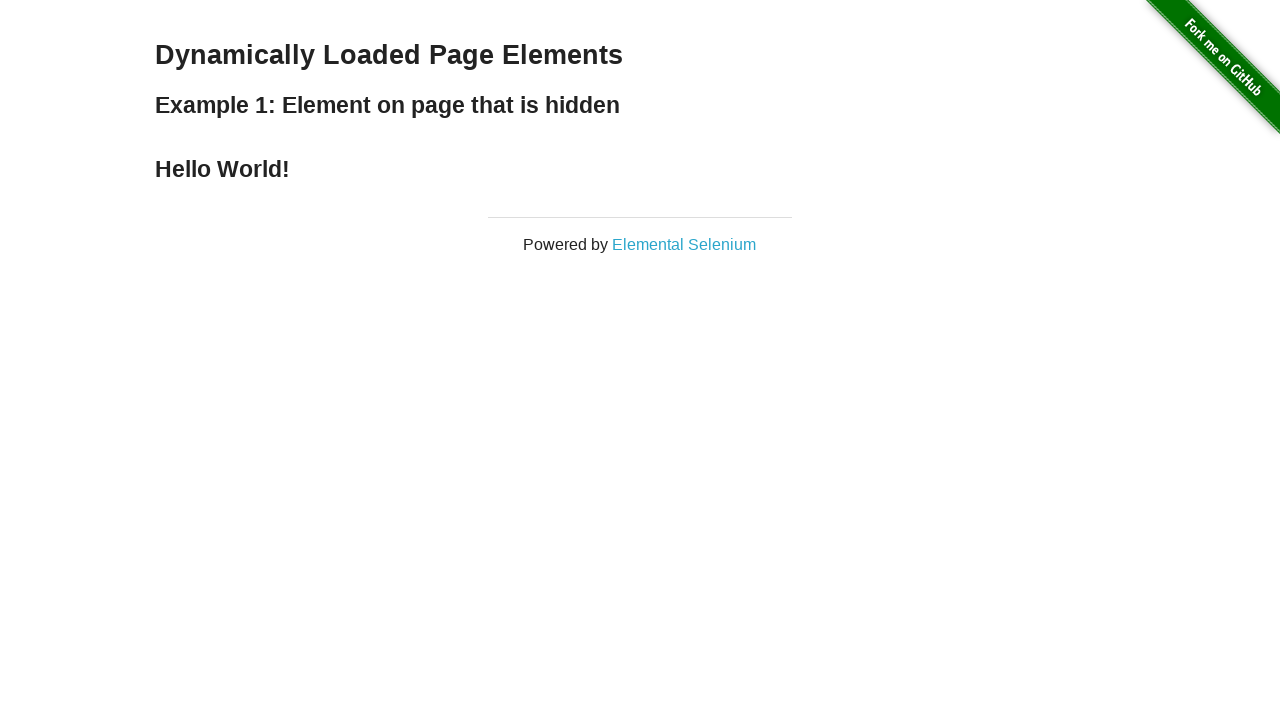